Tests that the site field remains enabled after password generation

Starting URL: http://angel.net/~nic/passwd.sha1.1a.html

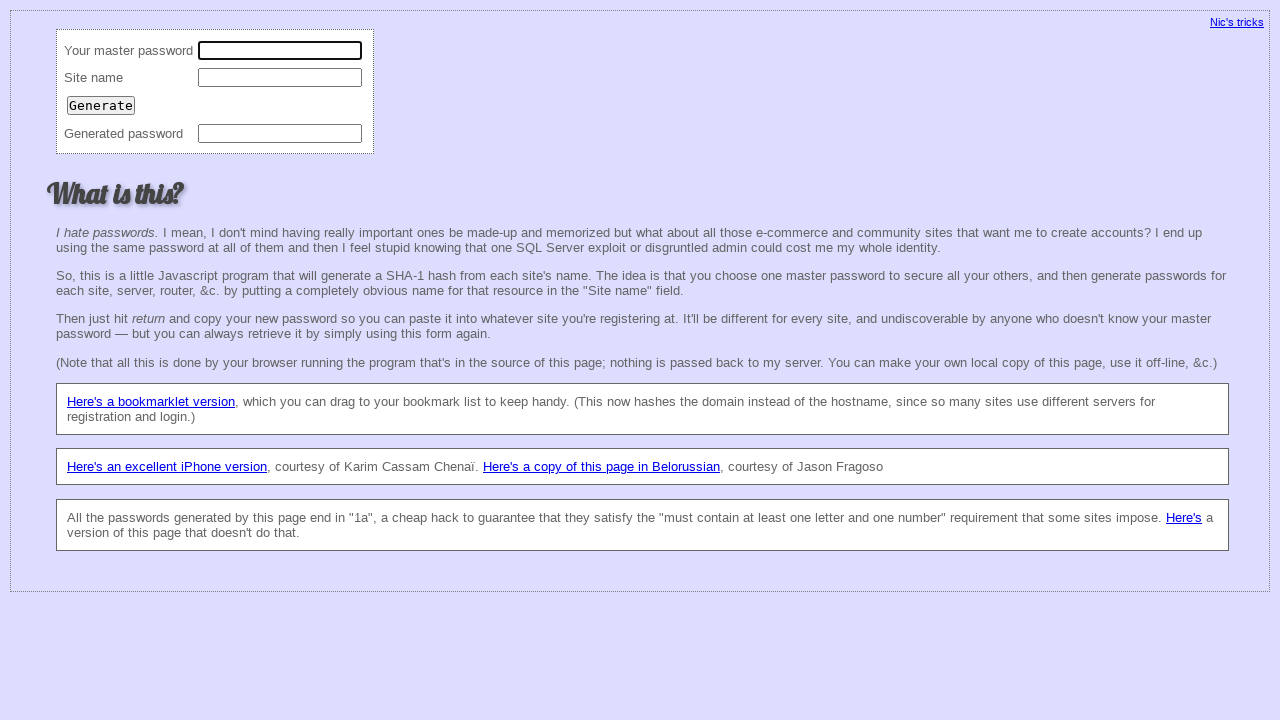

Filled master password field with '12345' on input[name='master']
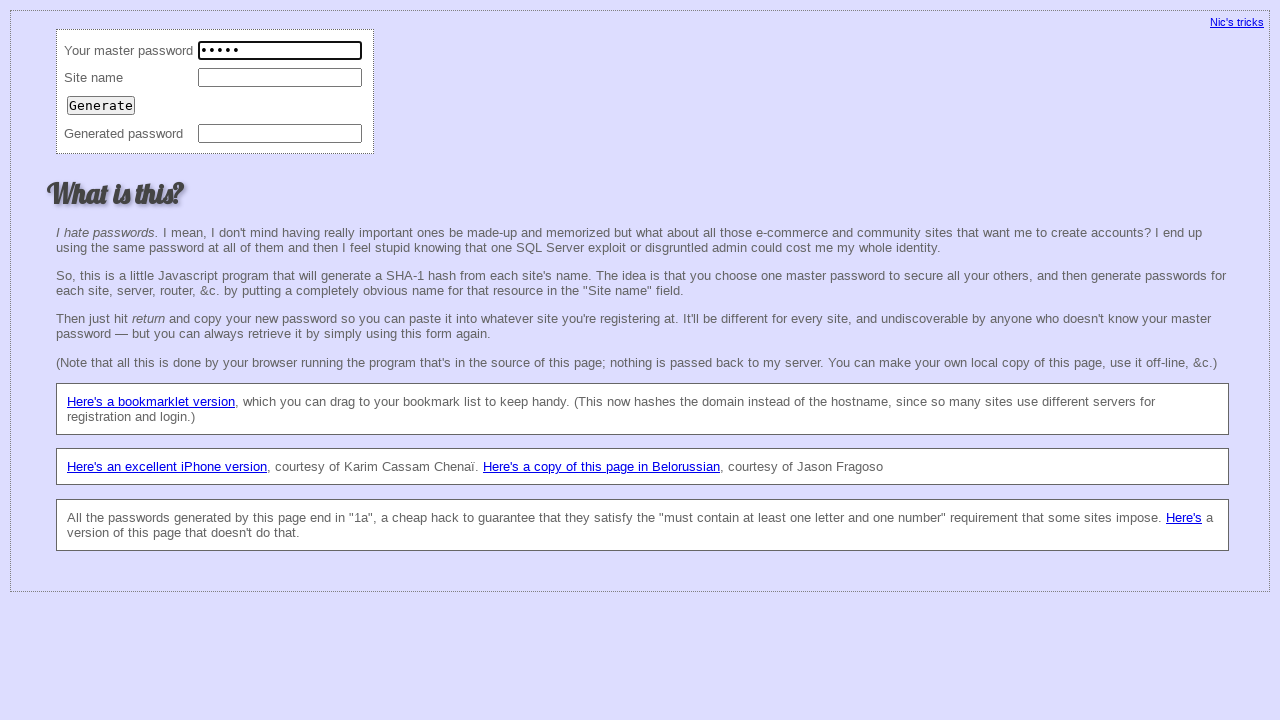

Filled site field with 'p@m.ua' on input[name='site']
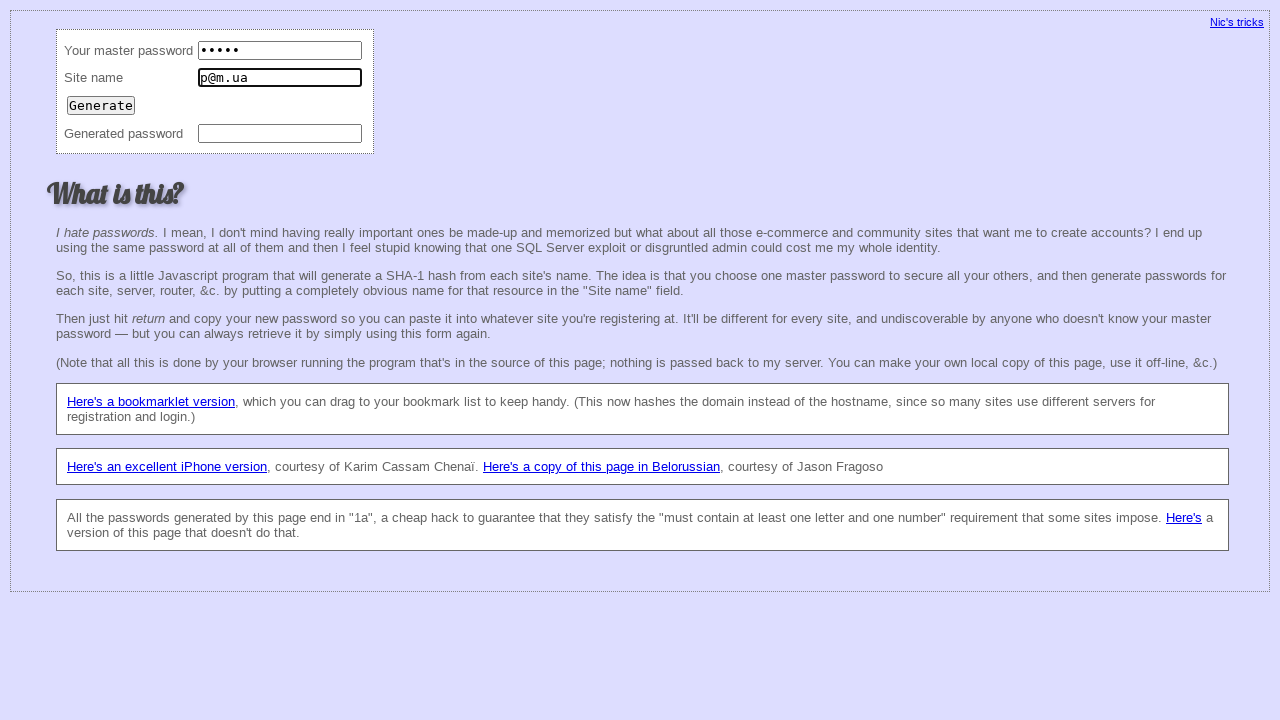

Pressed Enter to generate password on input[name='site']
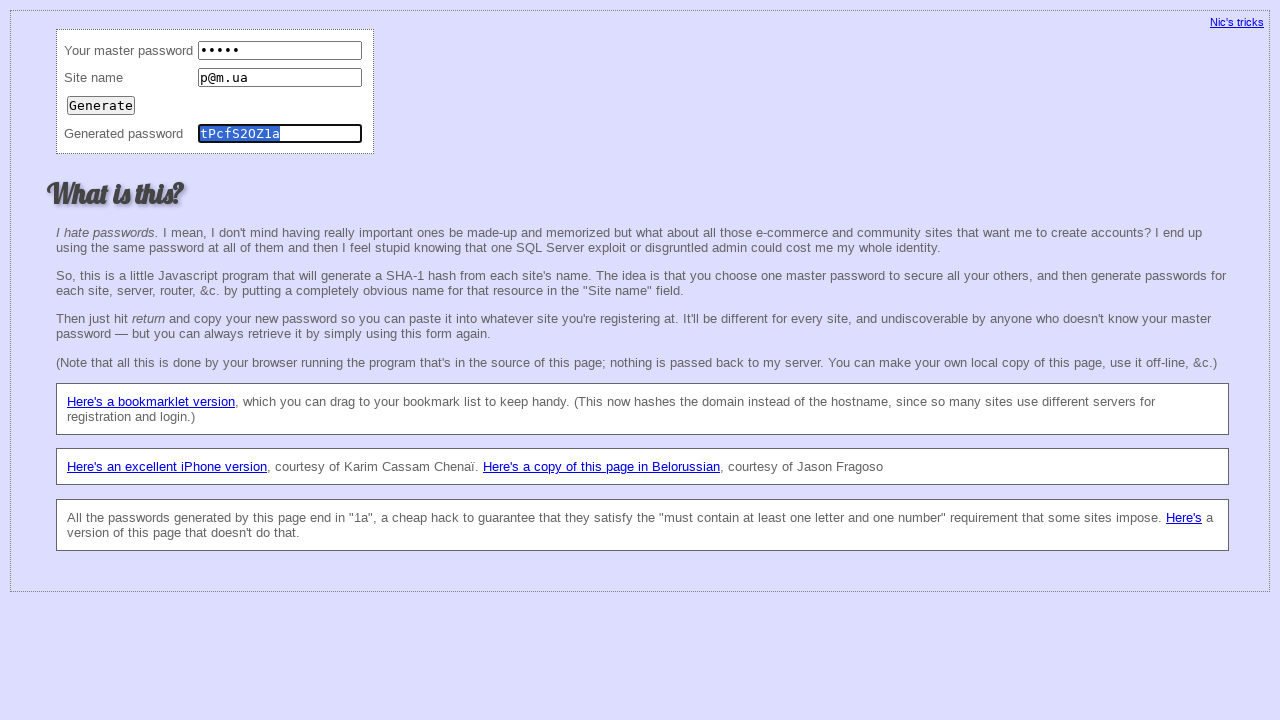

Checked if site field is enabled
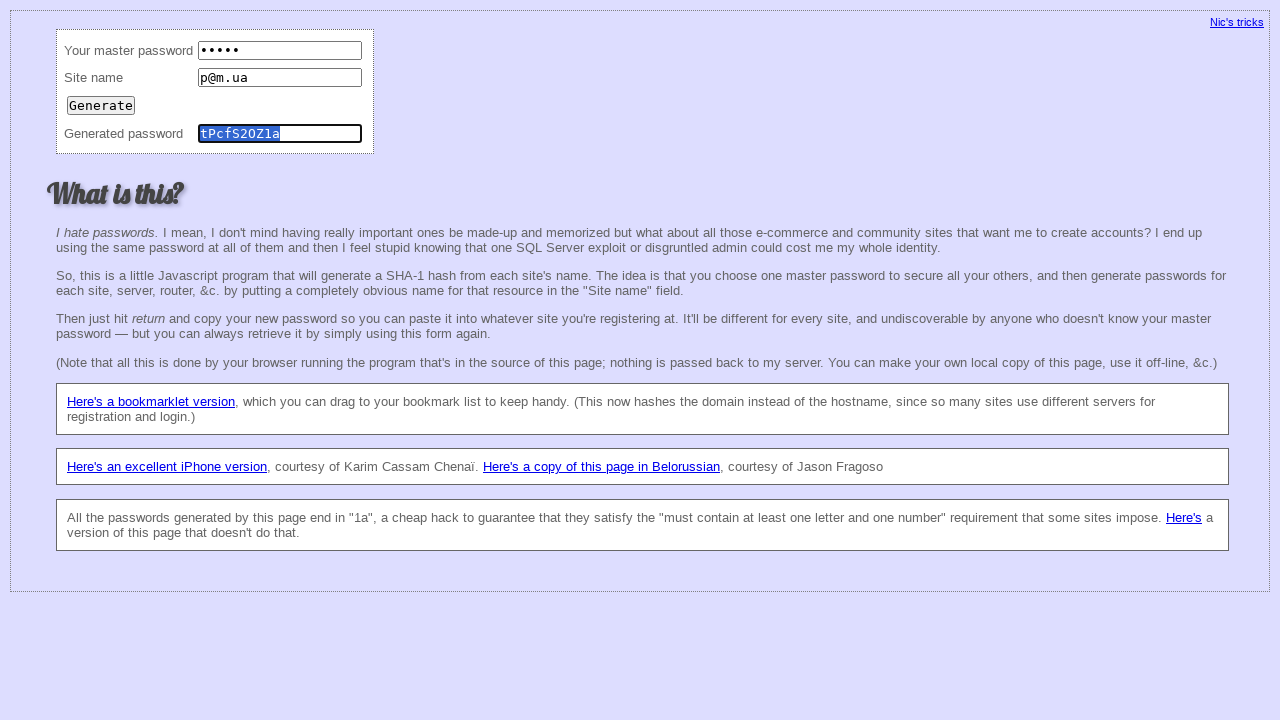

Asserted that site field is enabled after password generation
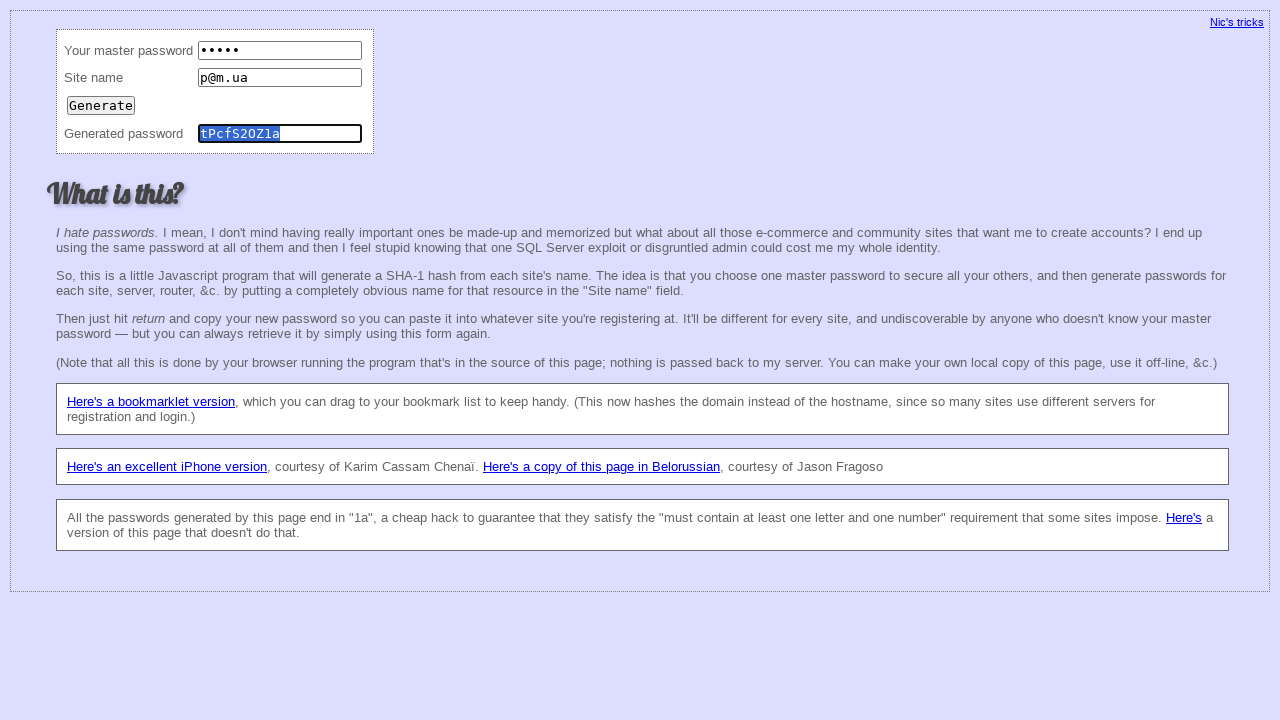

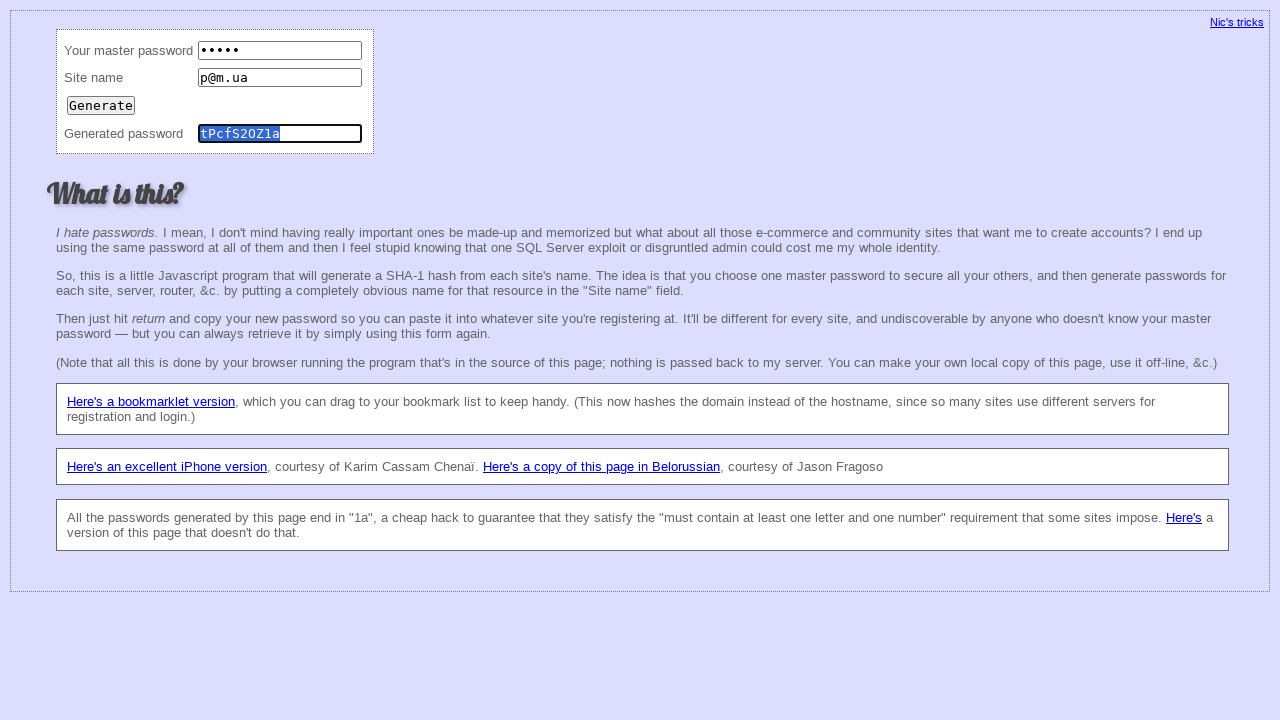